Tests activating a completed task by clicking toggle, then verifying it appears on All filter

Starting URL: https://todomvc4tasj.herokuapp.com/#/completed

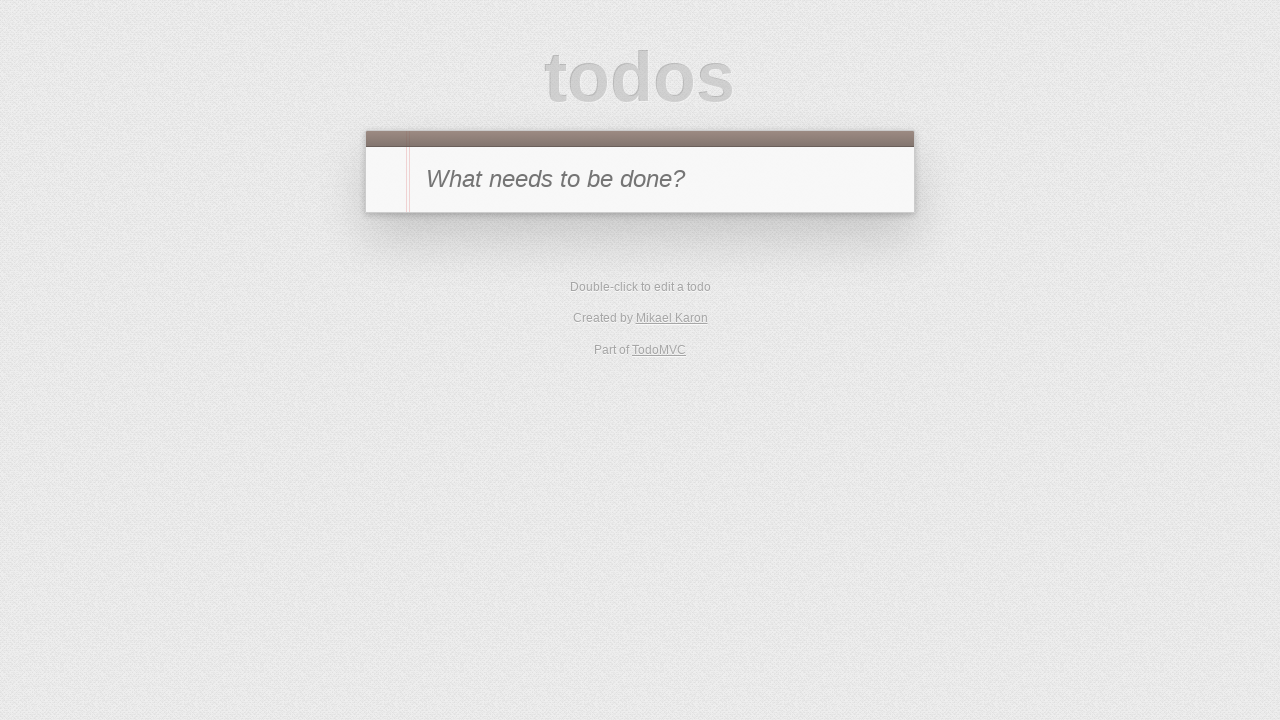

Set completed task in localStorage
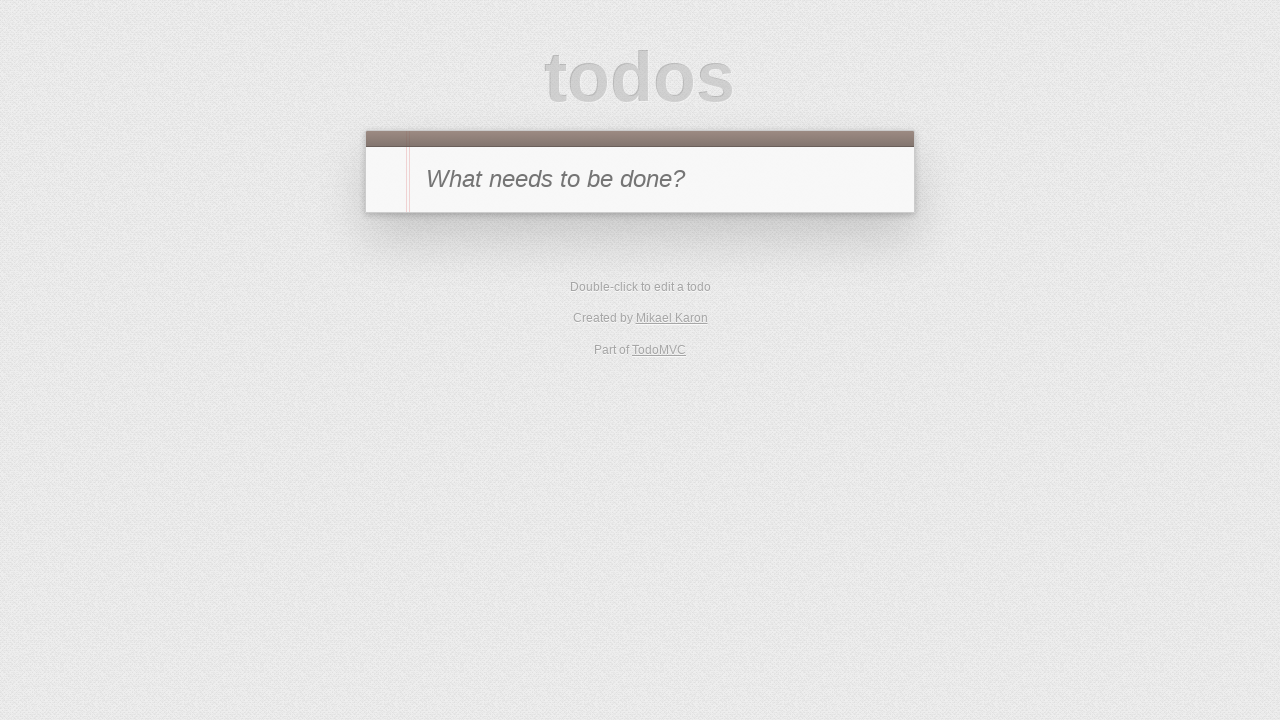

Reloaded page to load completed task from localStorage
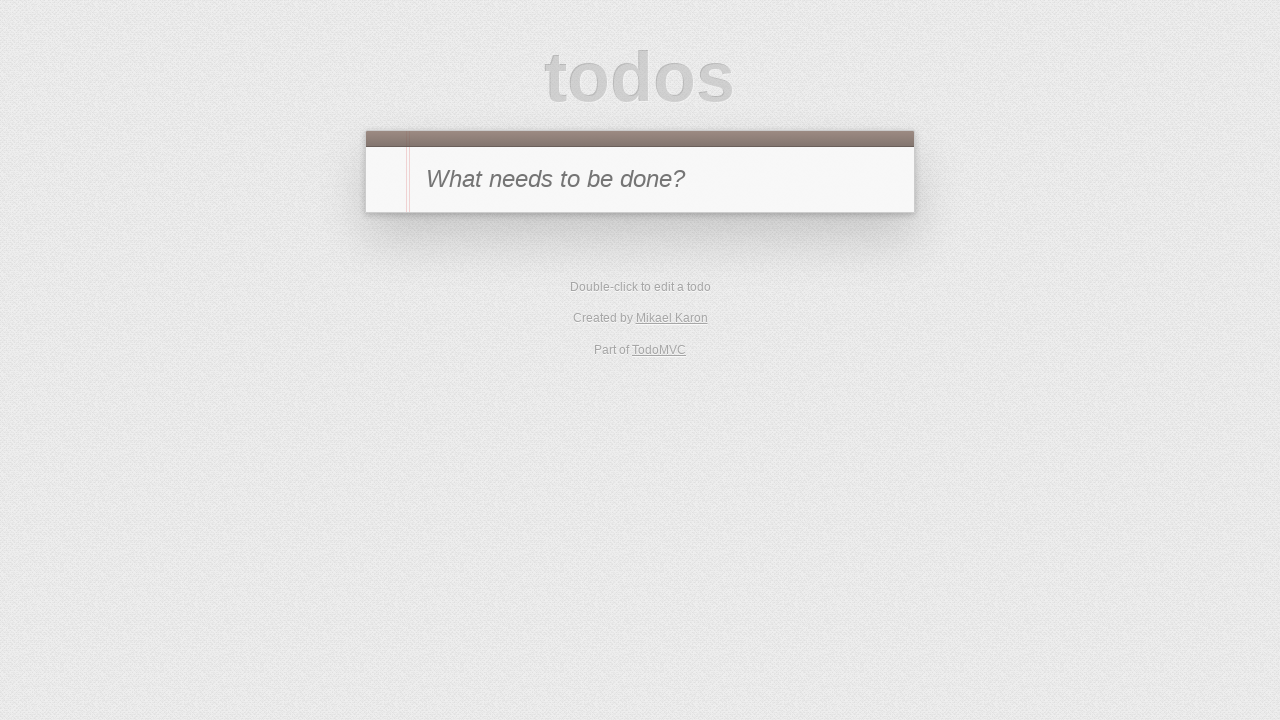

Clicked toggle button on completed task to activate it at (386, 242) on #todo-list li:has-text('1') .toggle
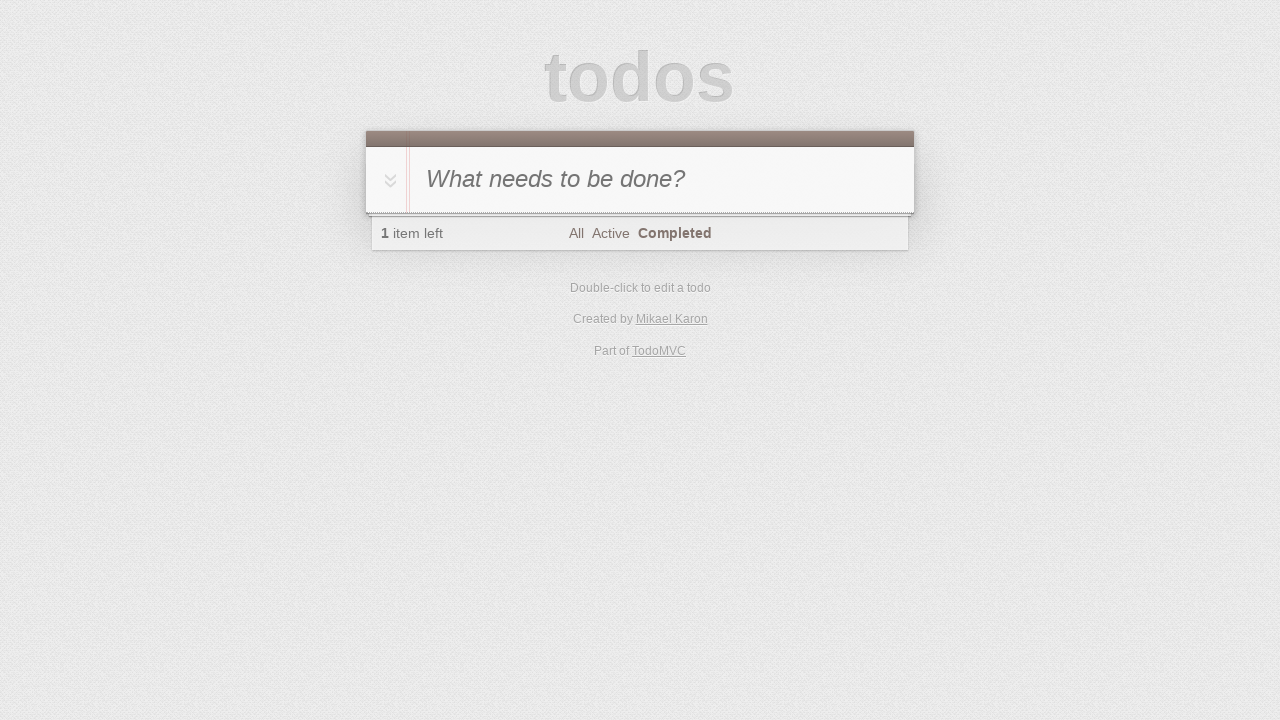

Clicked All filter to view all tasks at (576, 233) on [href='#/']
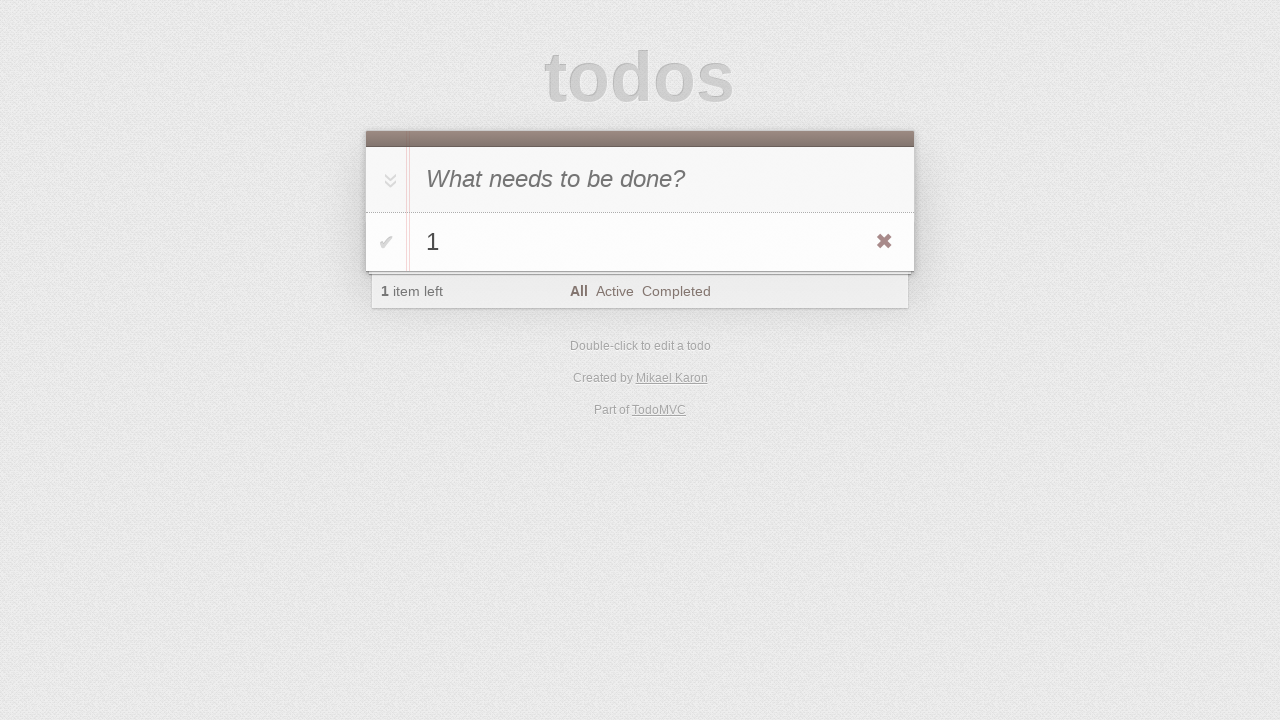

Verified activated task appears in All filter view
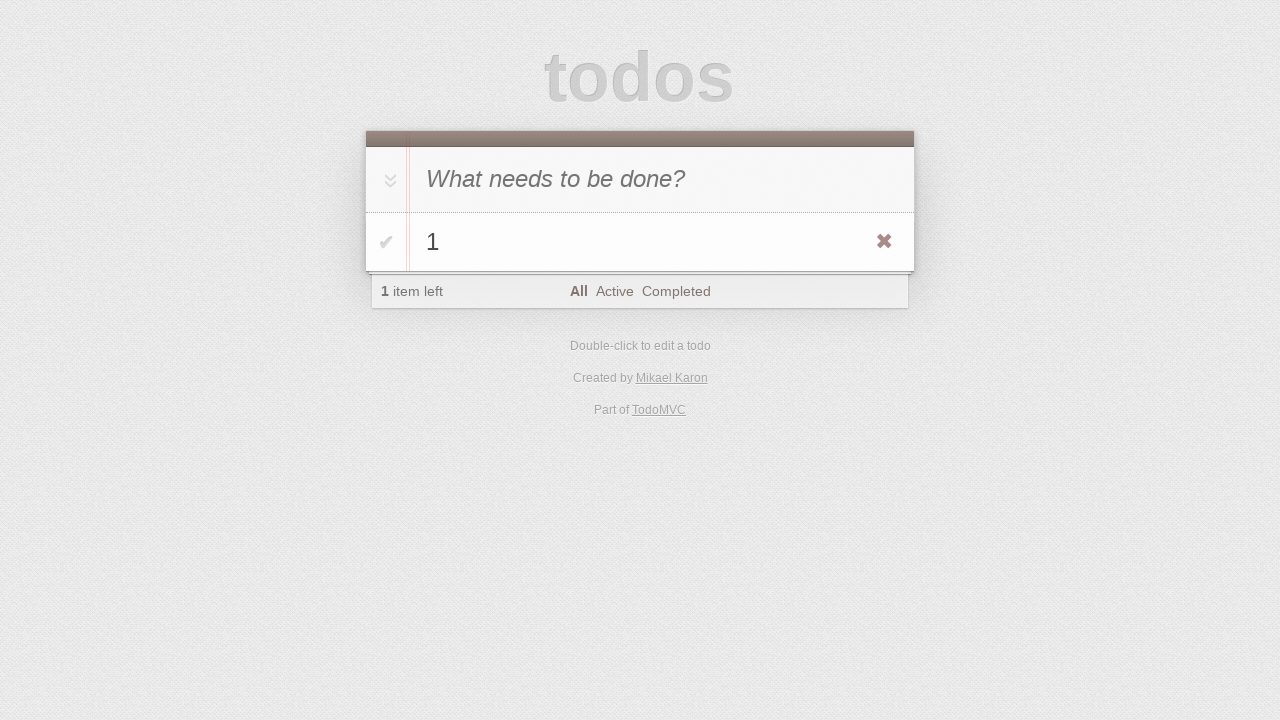

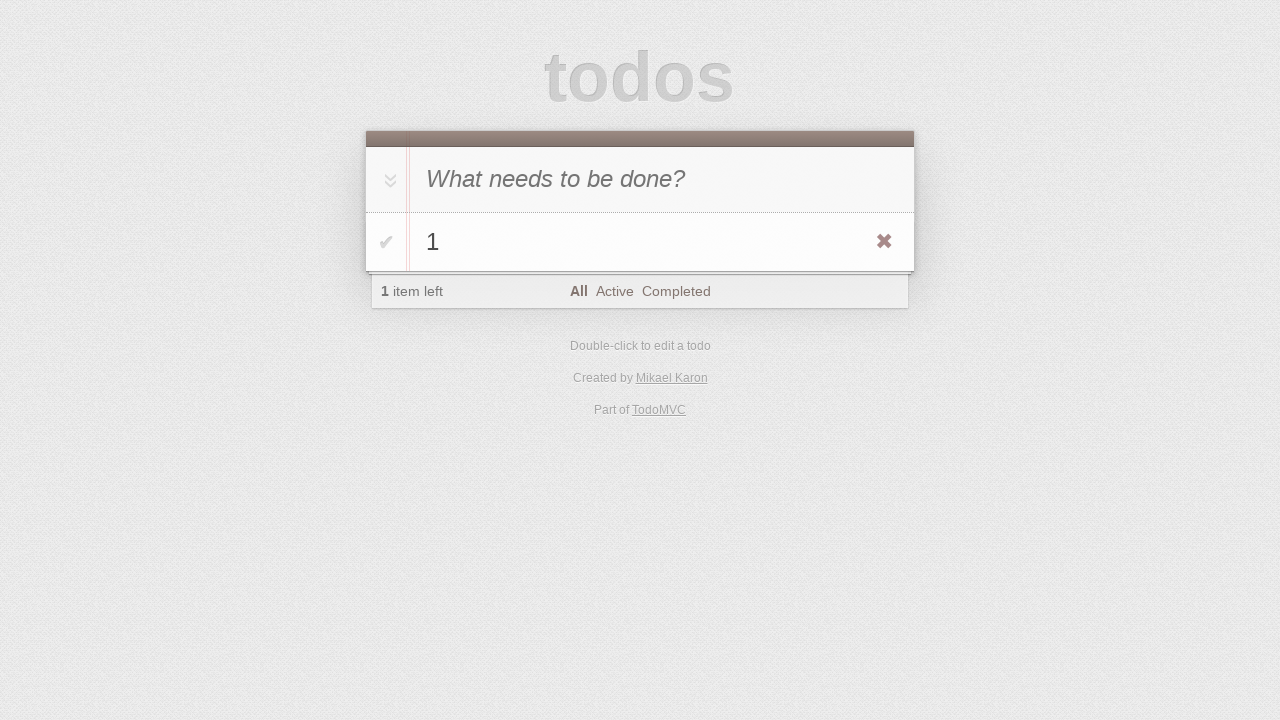